Tests registration form validation by entering invalid/blank data in name, address, and email fields and verifying alert messages appear with appropriate validation errors.

Starting URL: http://automationbykrishna.com/

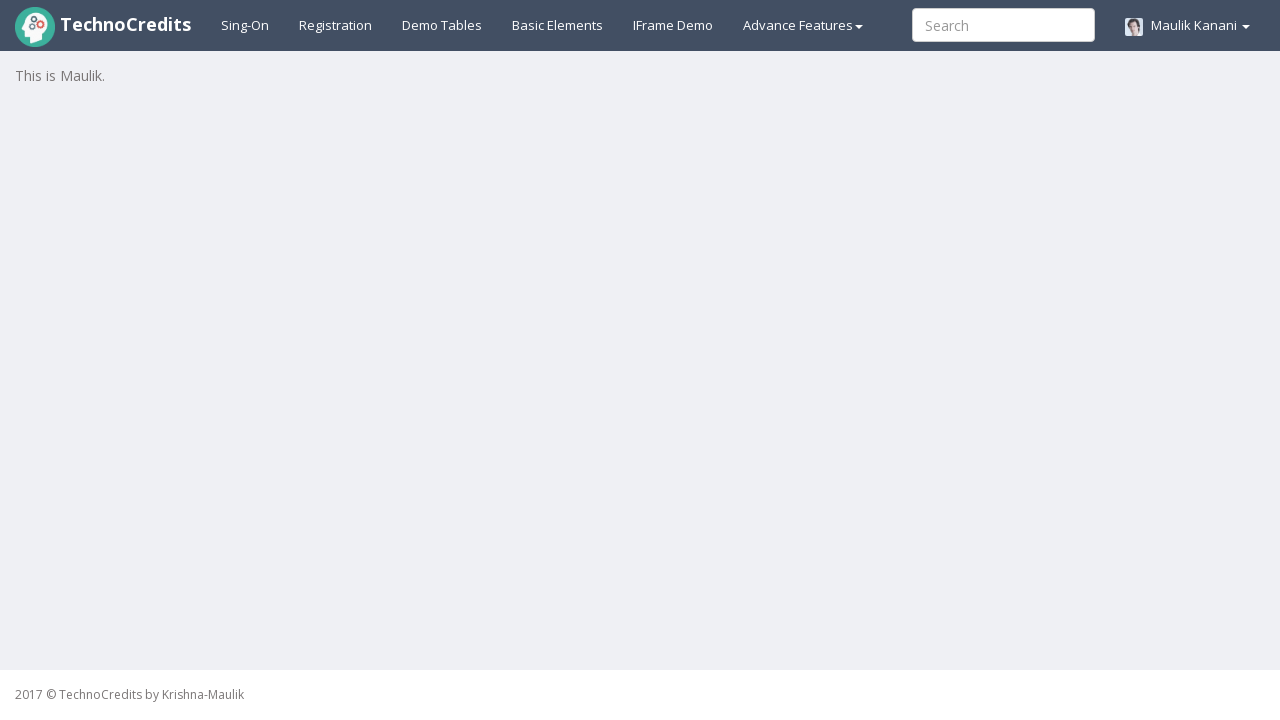

Clicked on Registration link at (336, 25) on text=Registration
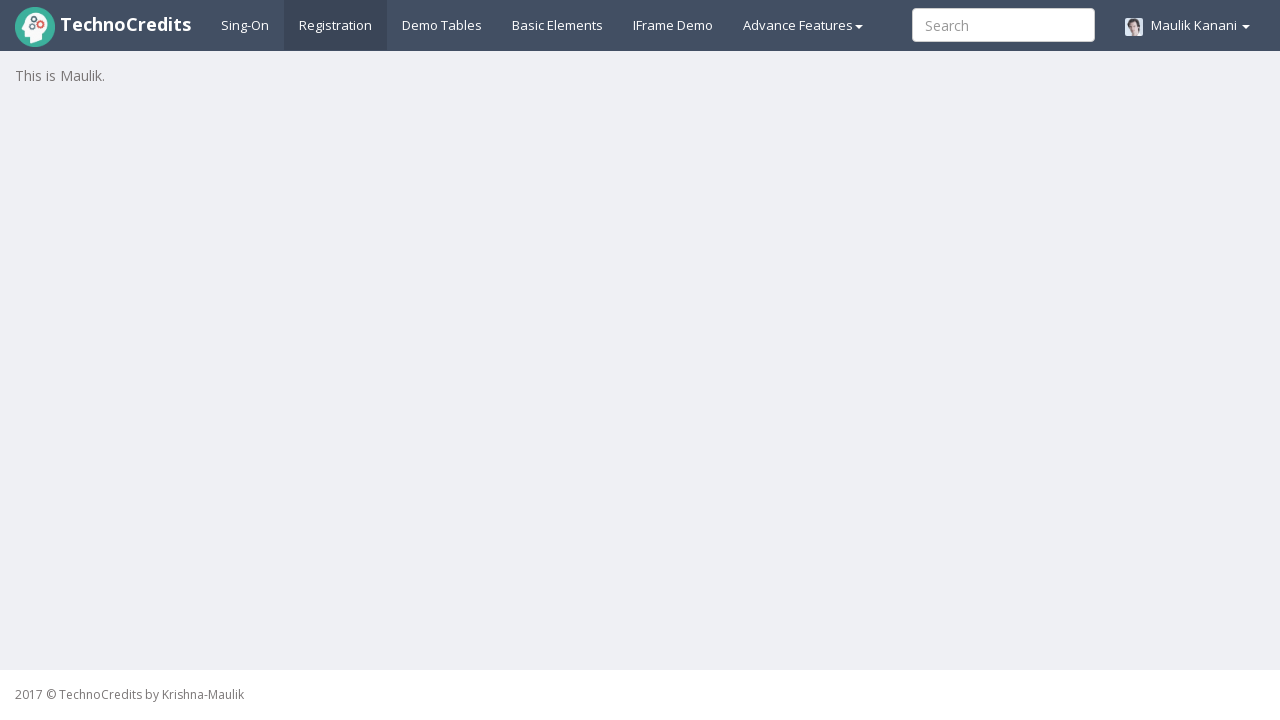

Registration form loaded - full name field is visible
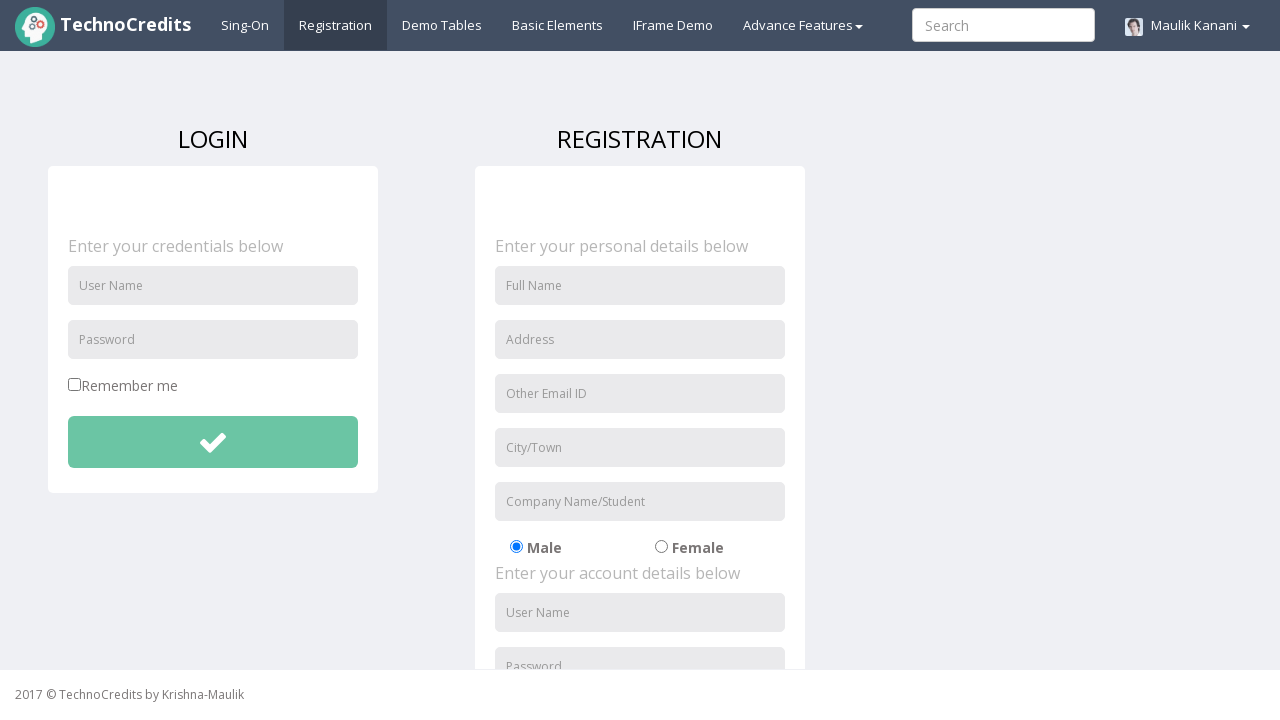

Filled name field with numeric data 'Umesh123' to test validation on #fullName
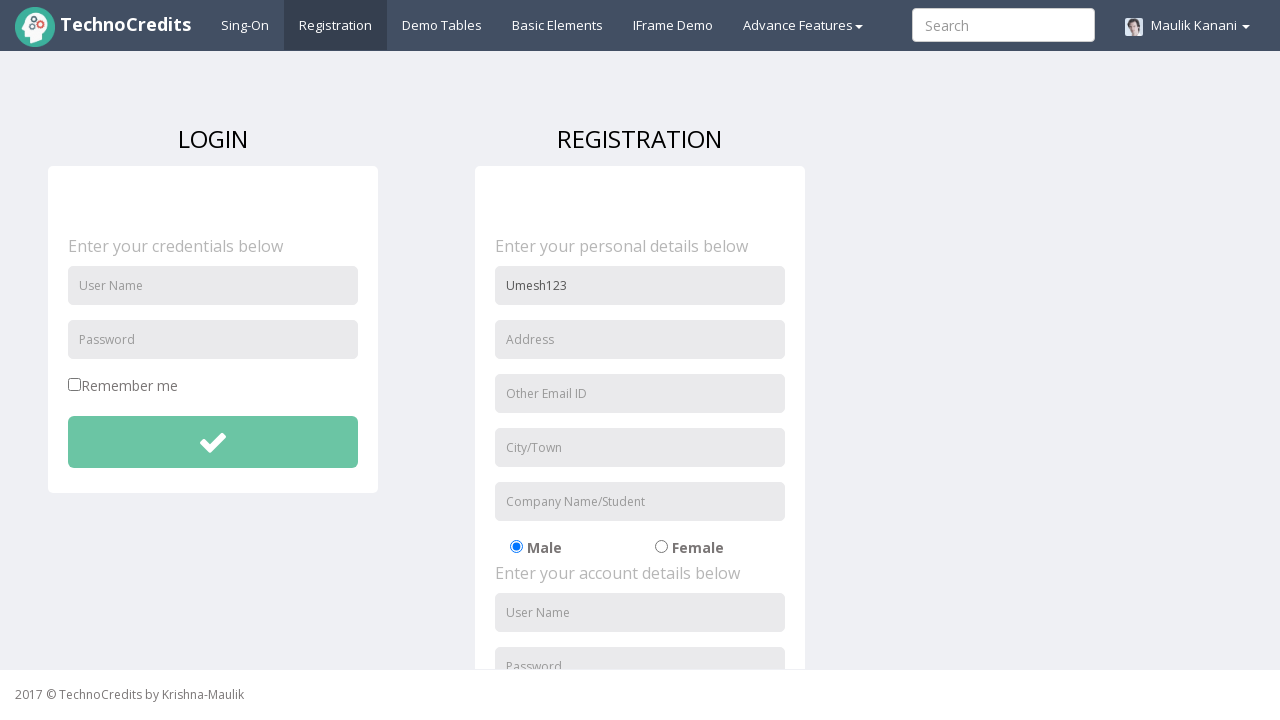

Clicked submit button to trigger name validation error at (640, 494) on #btnsubmitsignUp
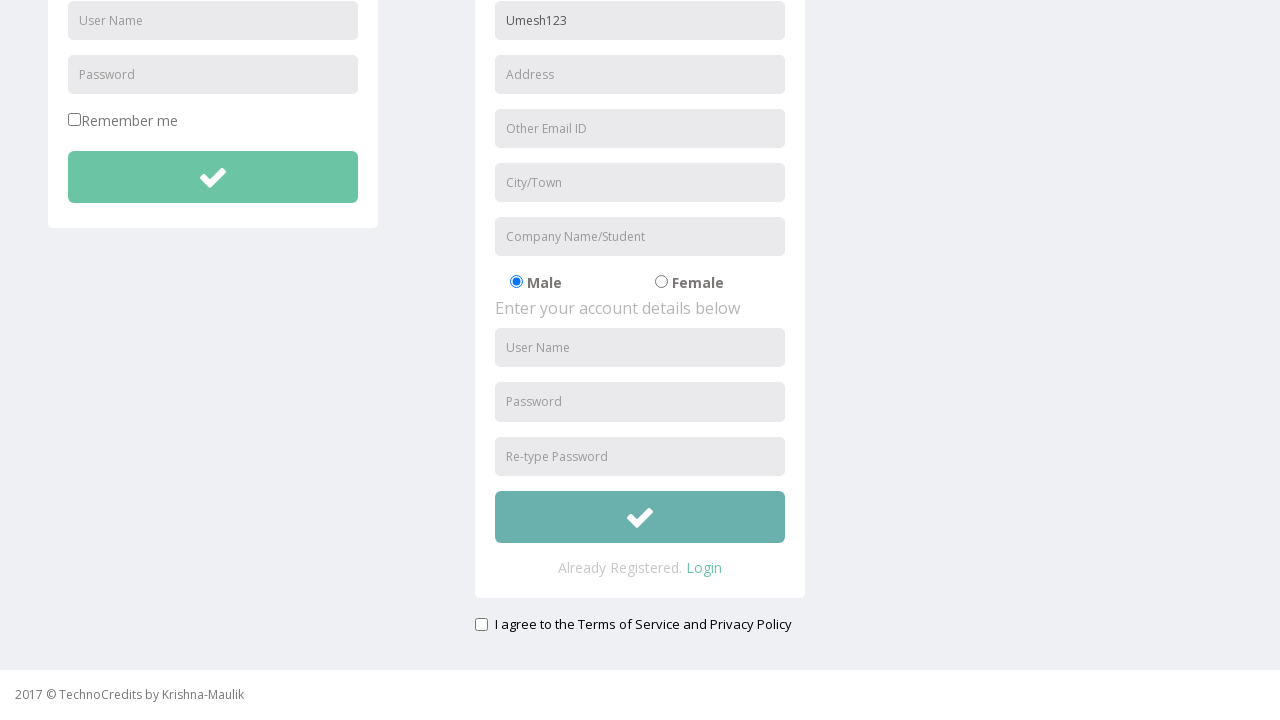

Alert dialog appeared for numeric name validation and was accepted
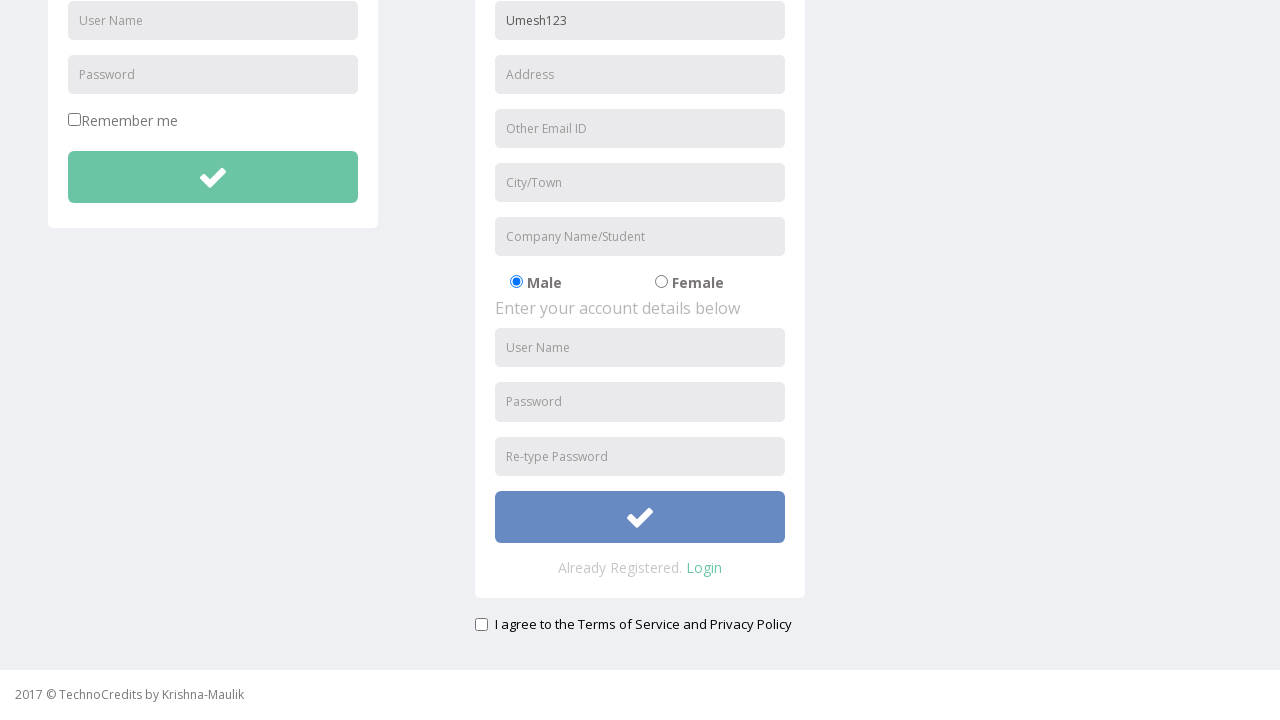

Waited for alert to be processed
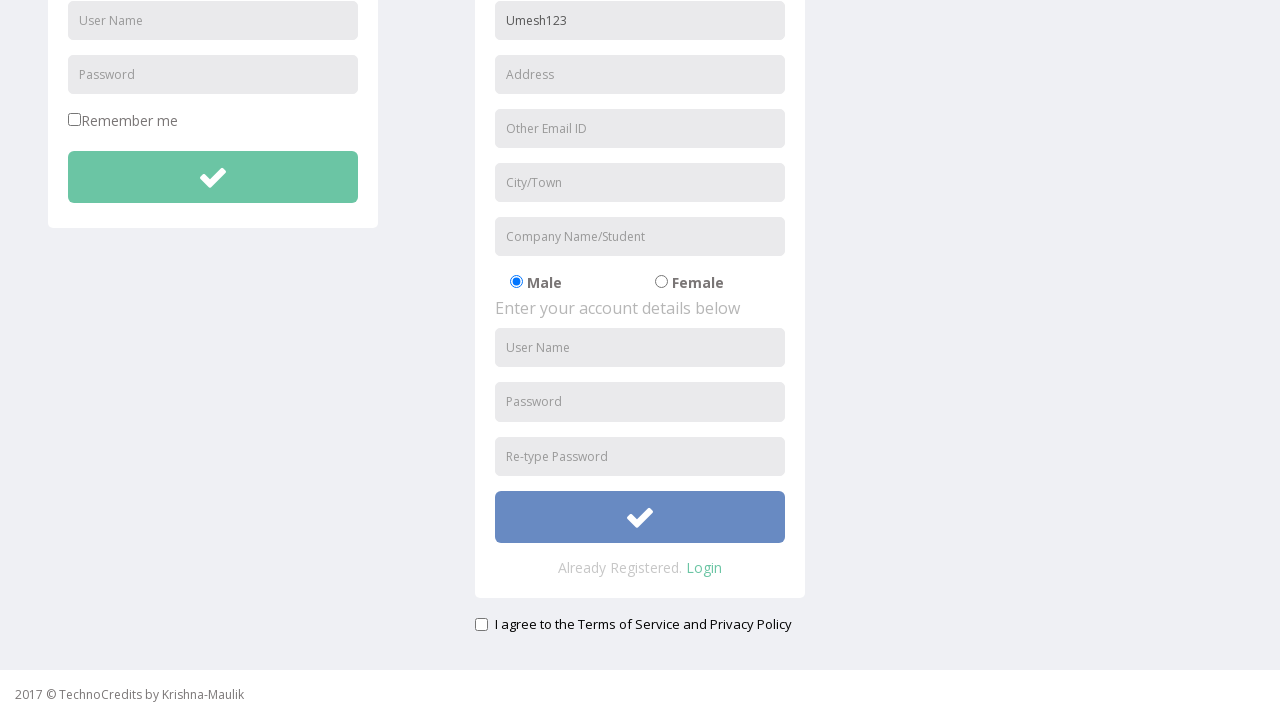

Cleared the name field on #fullName
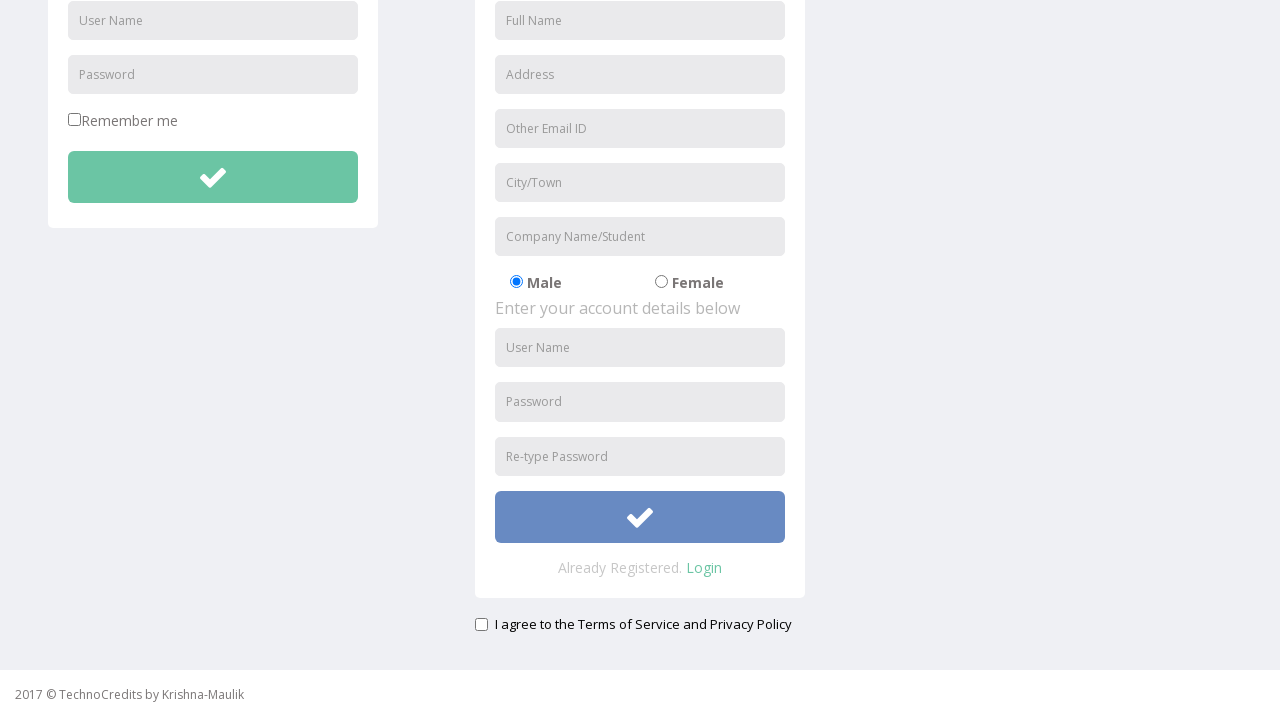

Filled name field with valid data 'UmeshKoli' on #fullName
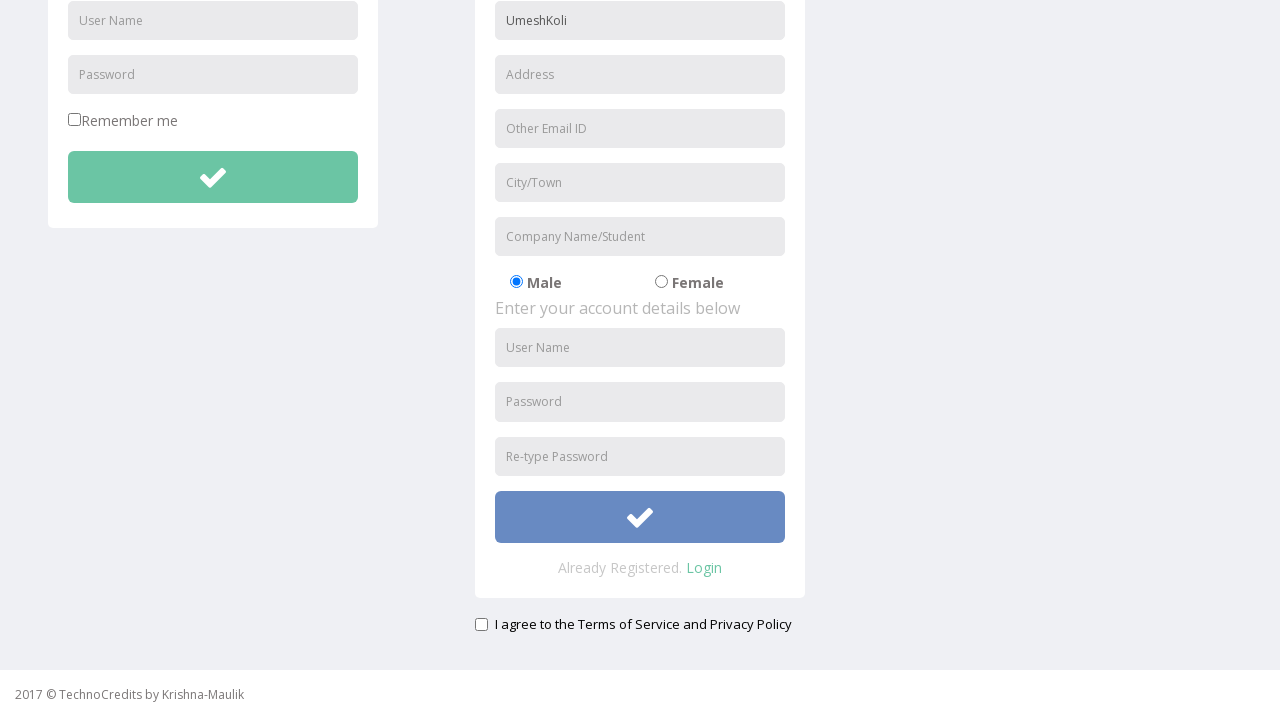

Clicked submit button to trigger address field blank validation at (640, 517) on #btnsubmitsignUp
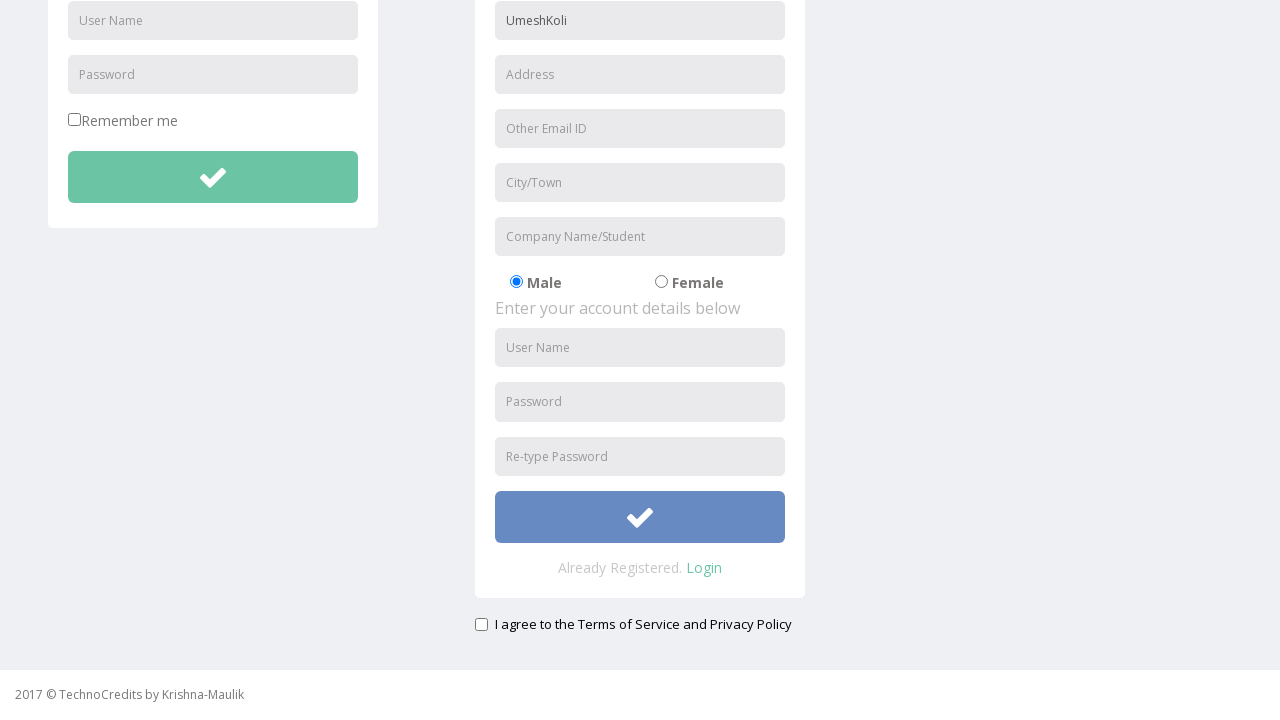

Alert dialog appeared for blank address field and was accepted
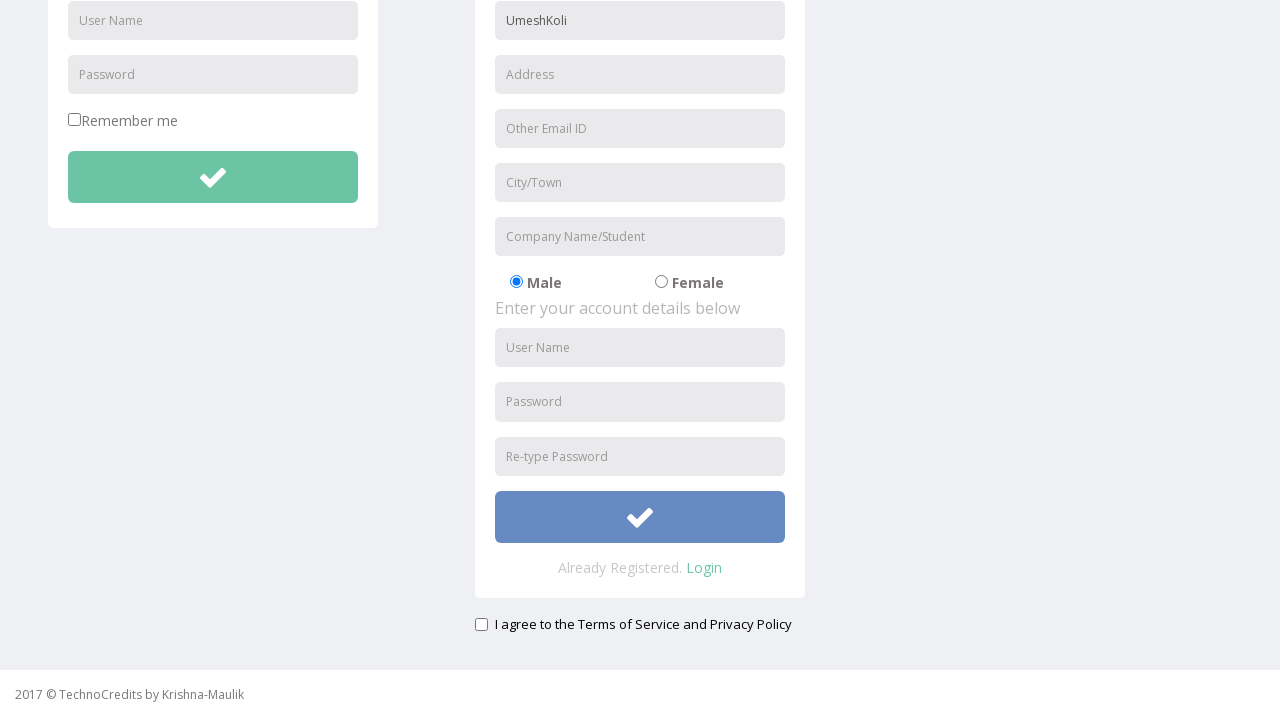

Filled address field with 'Wakad' on input#address
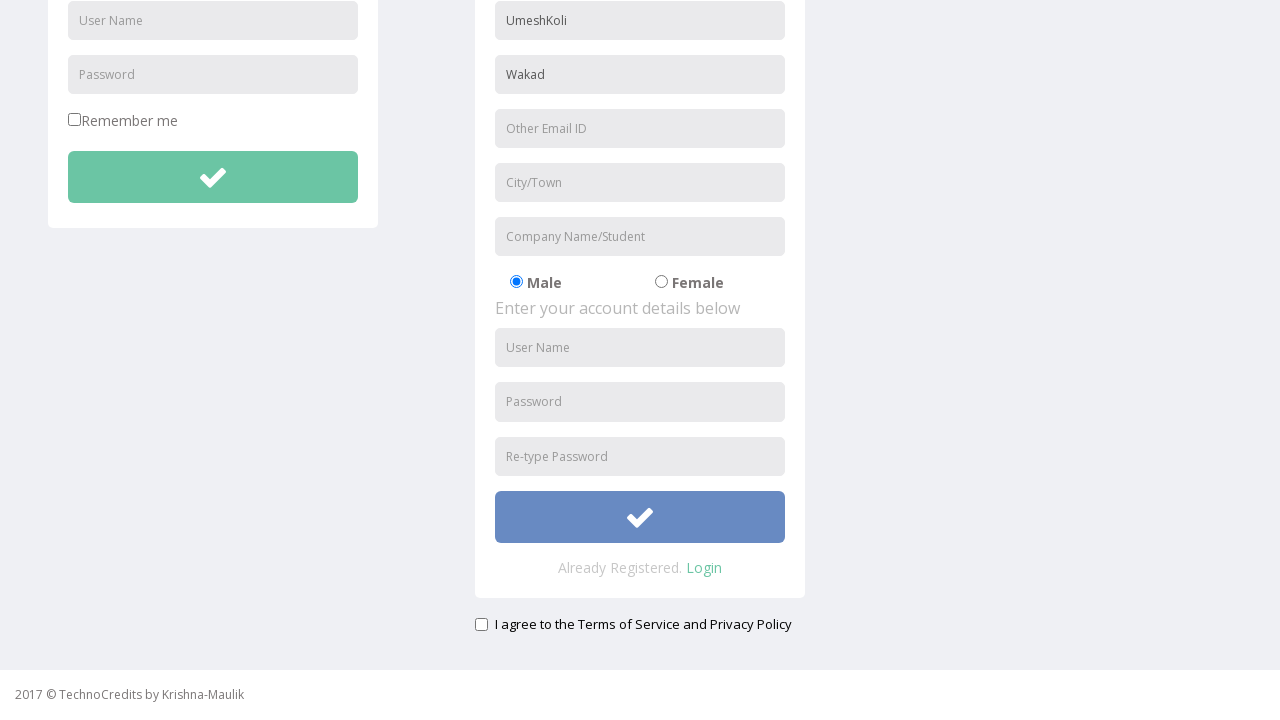

Clicked submit button to trigger email field blank validation at (640, 517) on #btnsubmitsignUp
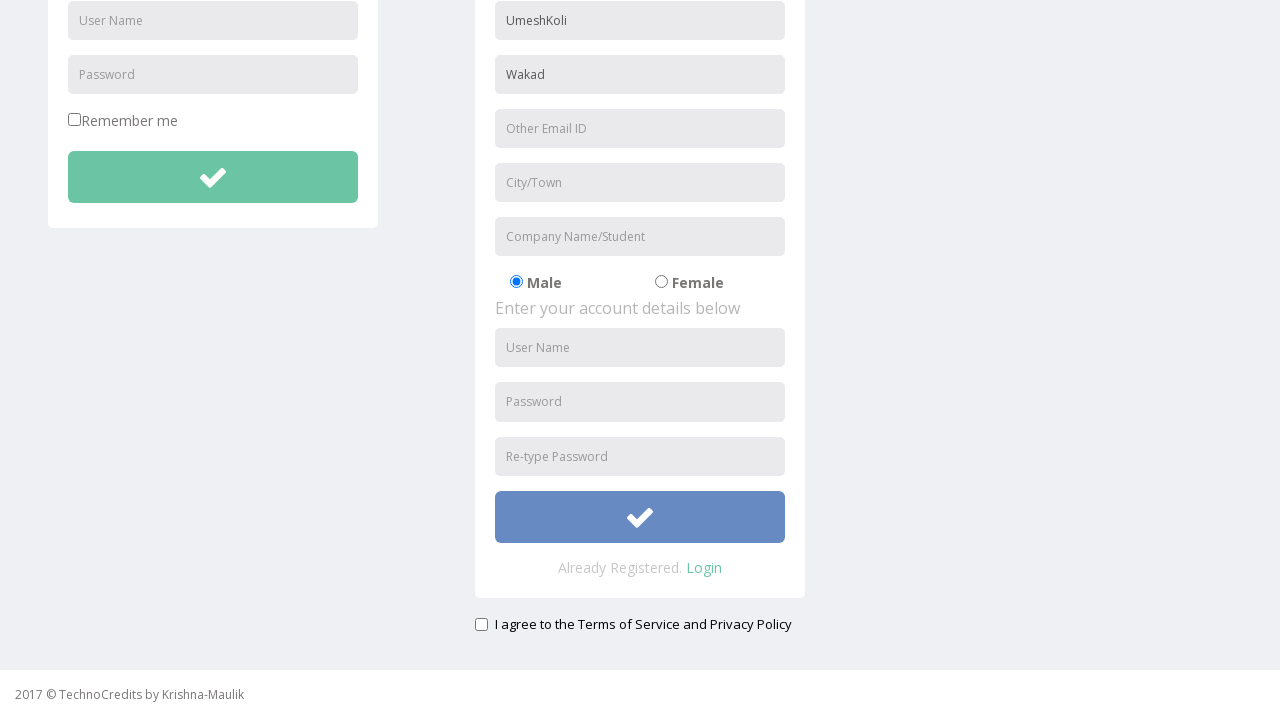

Alert dialog appeared for blank email field validation
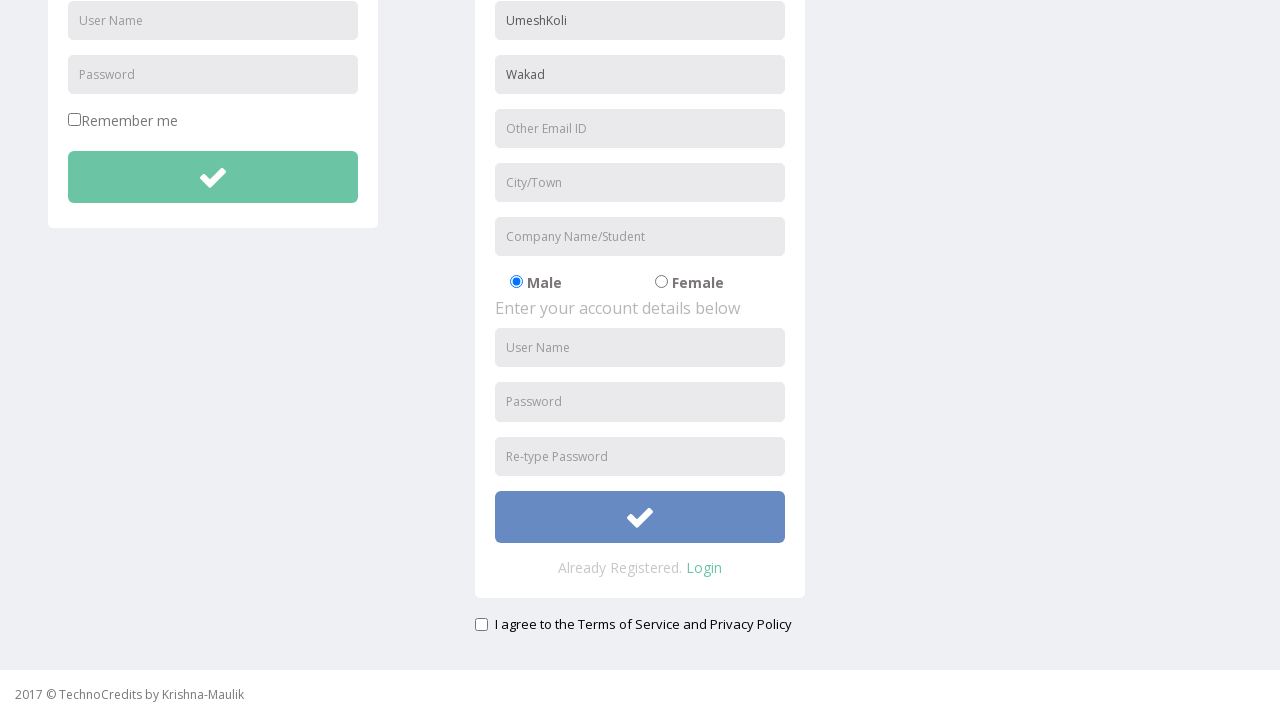

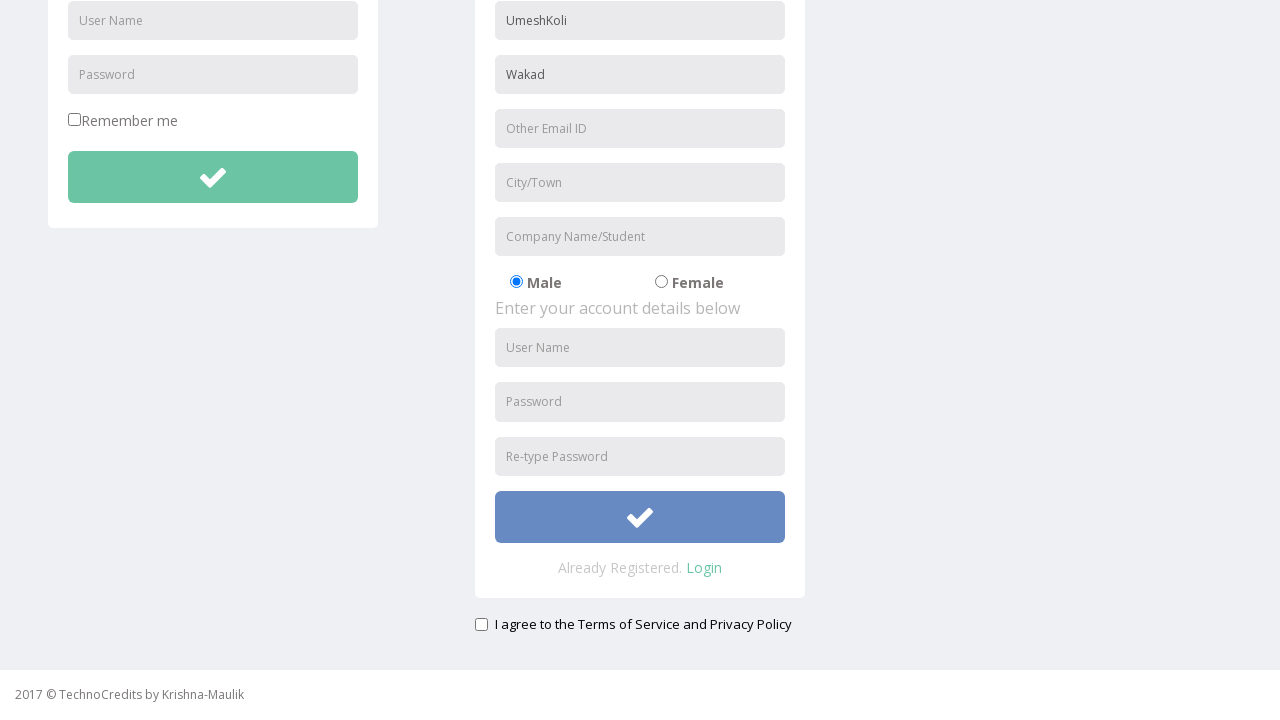